Tests filling an input field located by its label text with a value

Starting URL: https://www.mortgagecalculator.org

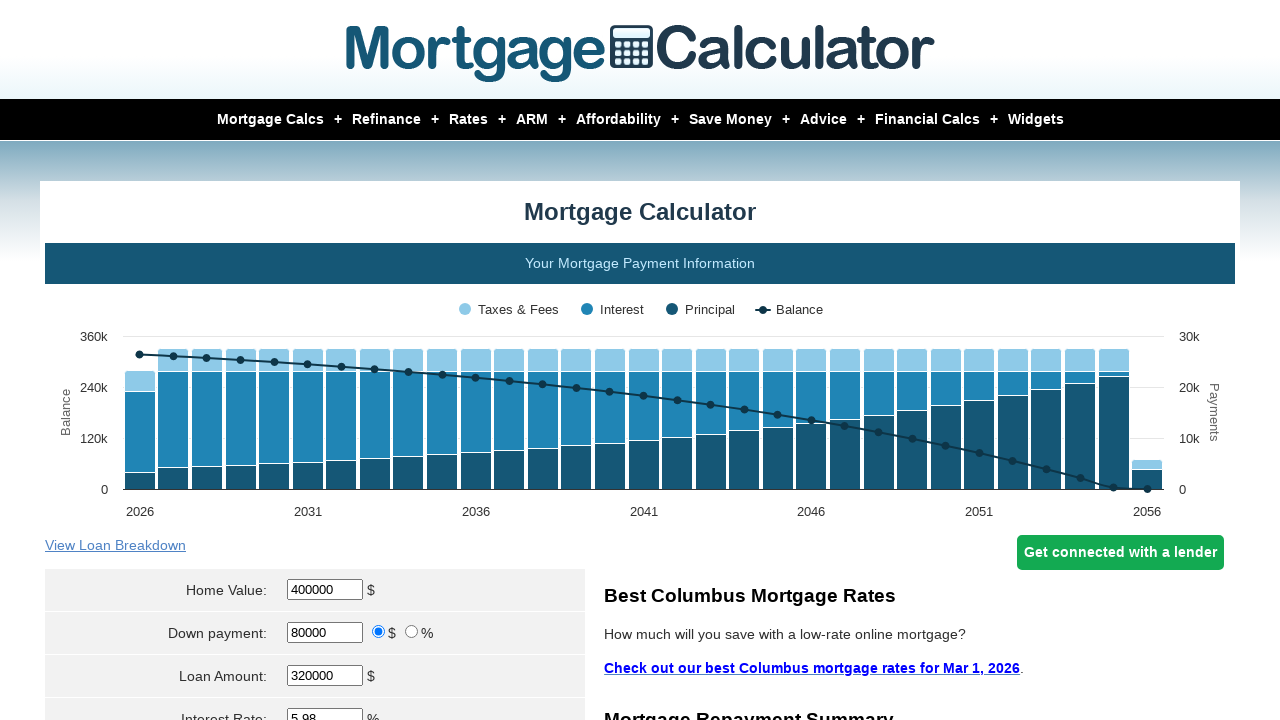

Filled 'Home Value' input field with '100' on internal:label="Home Value"i
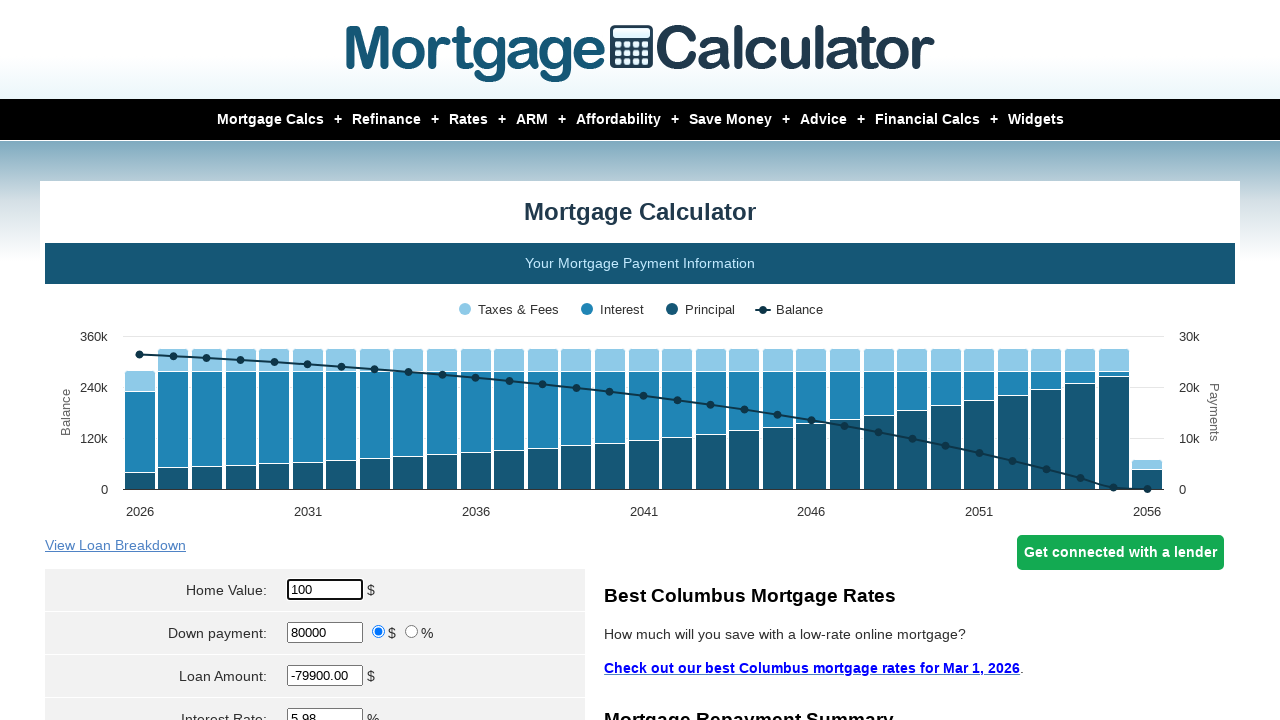

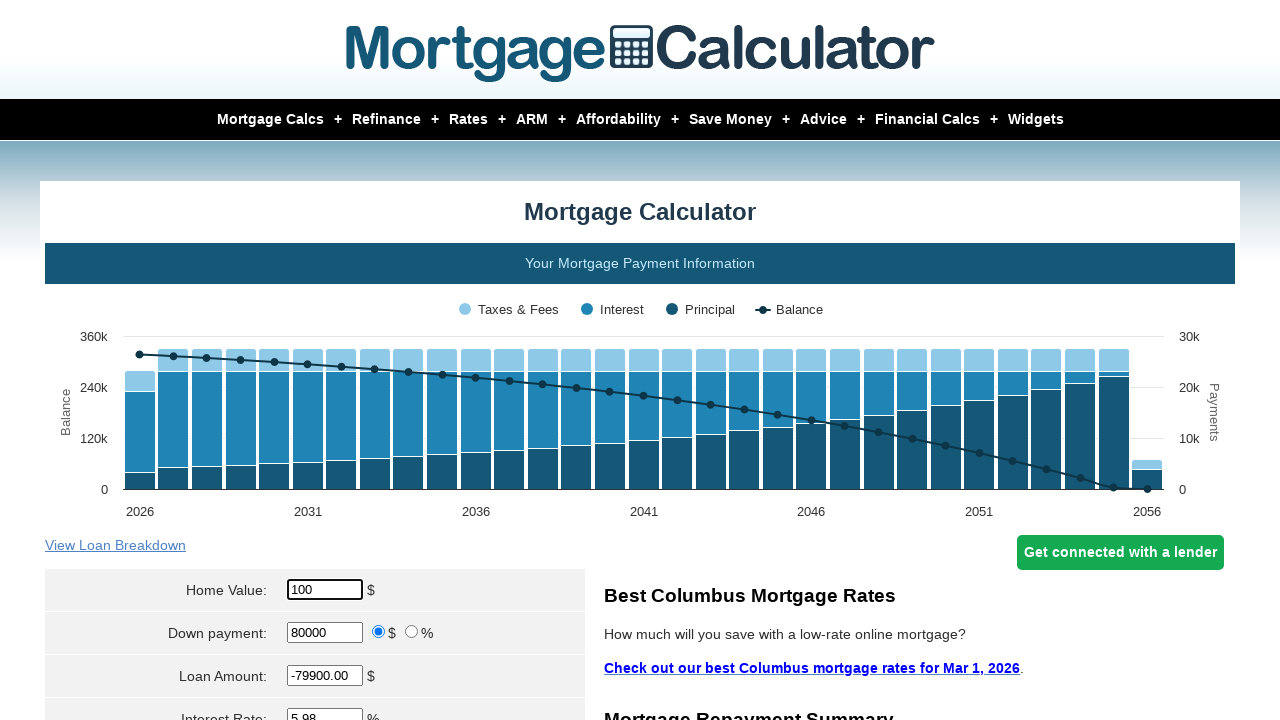